Tests injecting jQuery and jQuery Growl library into a page via JavaScript execution, then displays various notification messages (info, error, notice, warning) using the growl library.

Starting URL: http://the-internet.herokuapp.com/

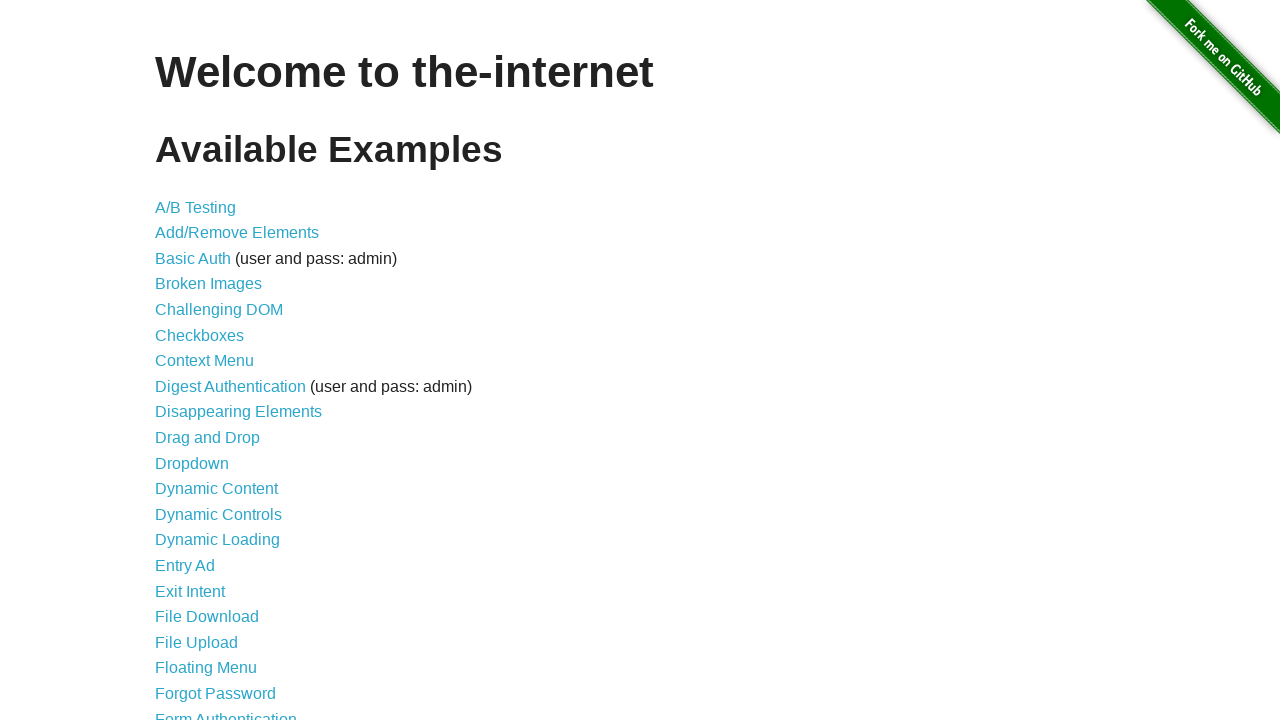

Injected jQuery library into page if not already present
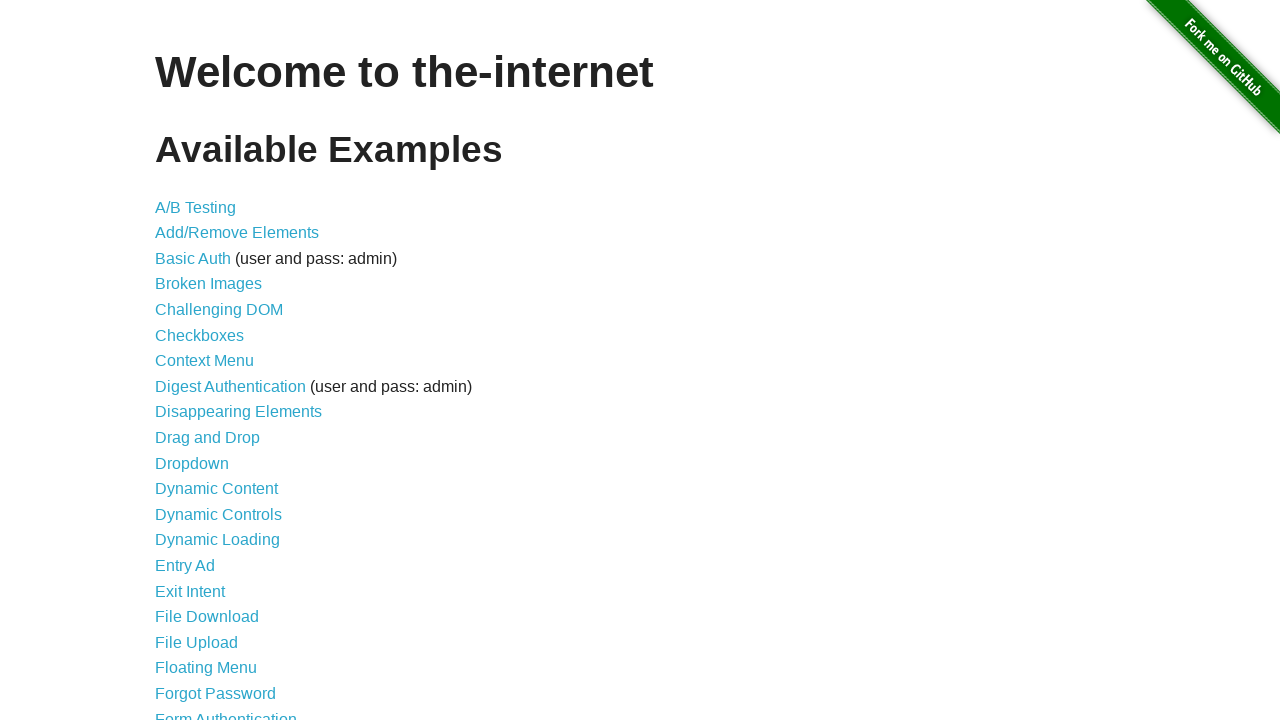

jQuery library loaded successfully
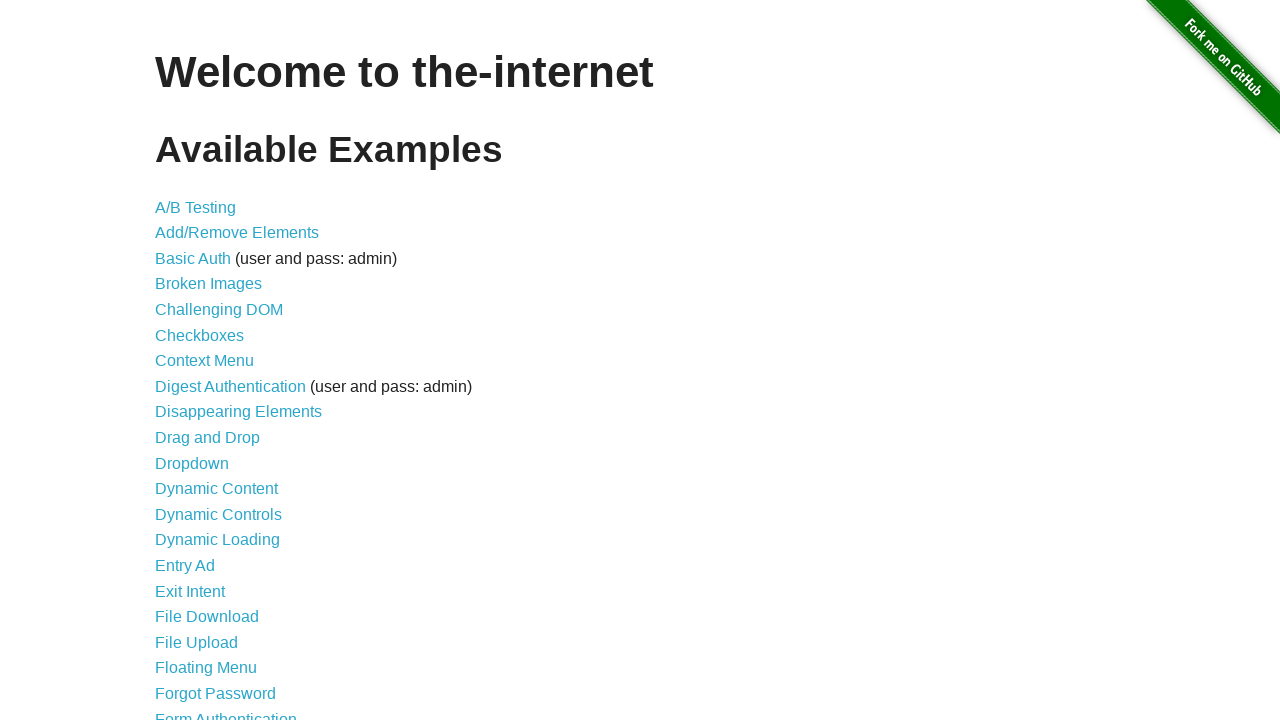

Injected jQuery Growl JavaScript library
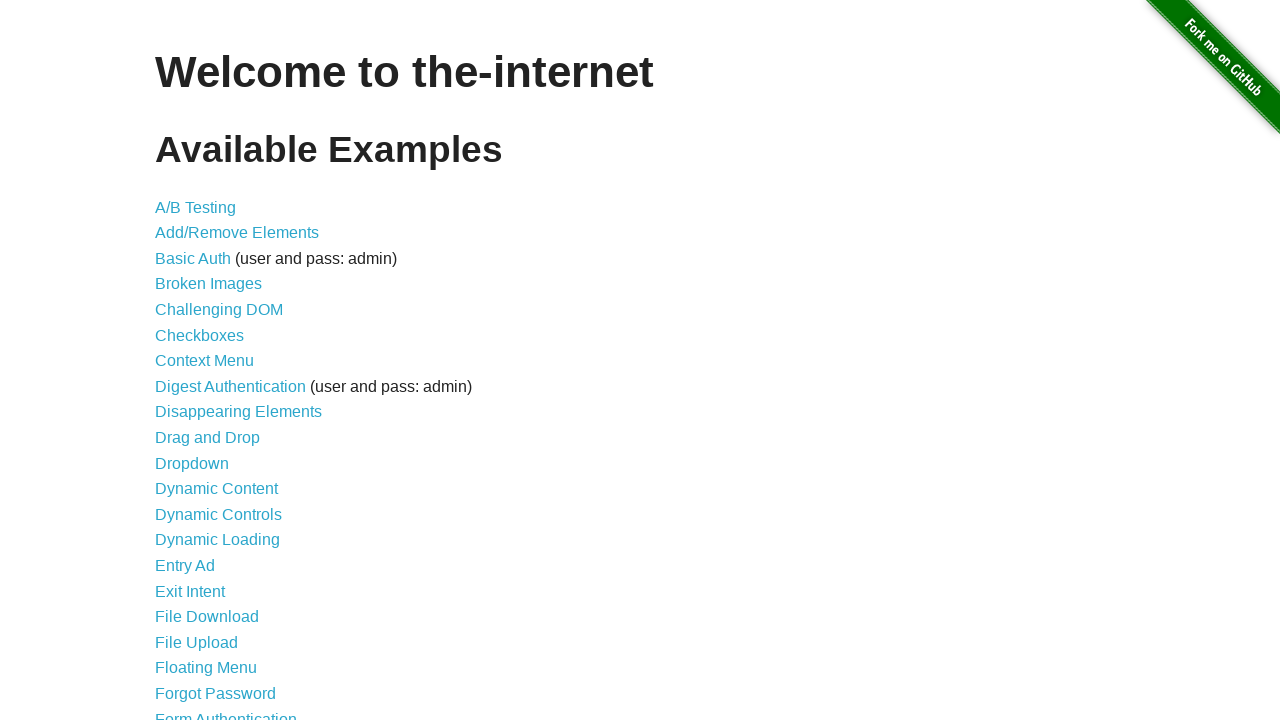

Injected jQuery Growl CSS stylesheet
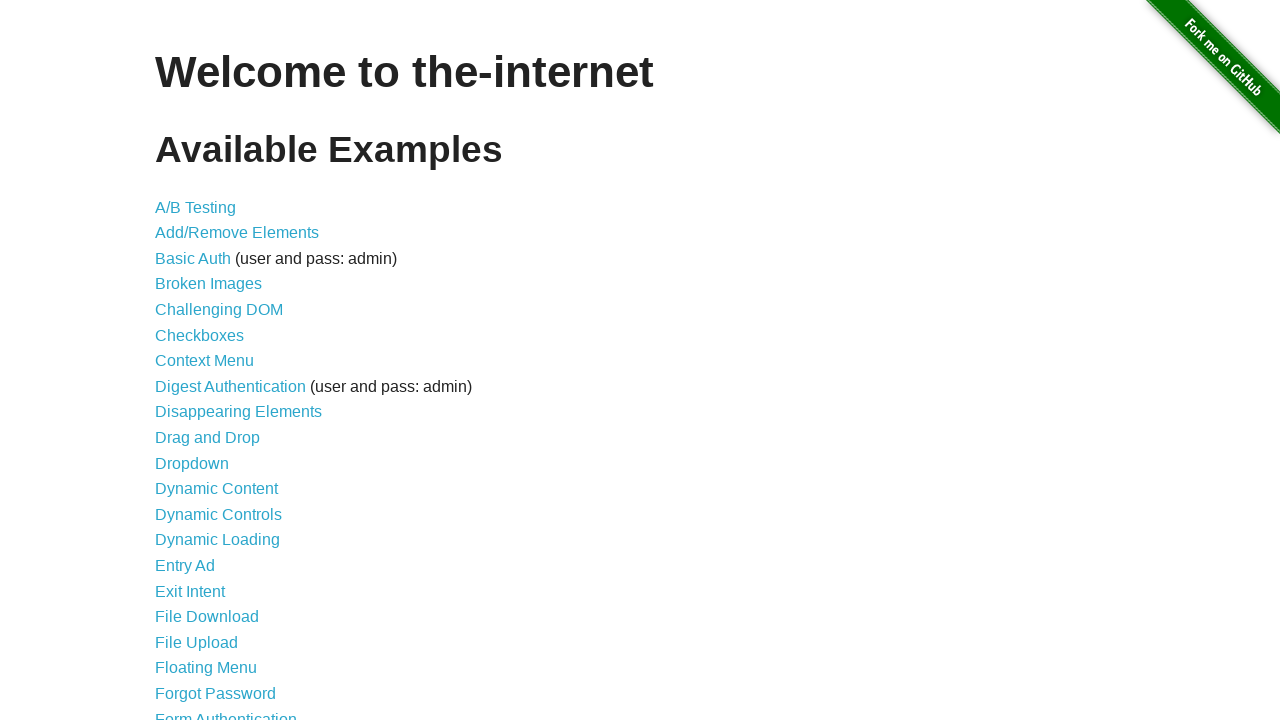

jQuery Growl library loaded and ready
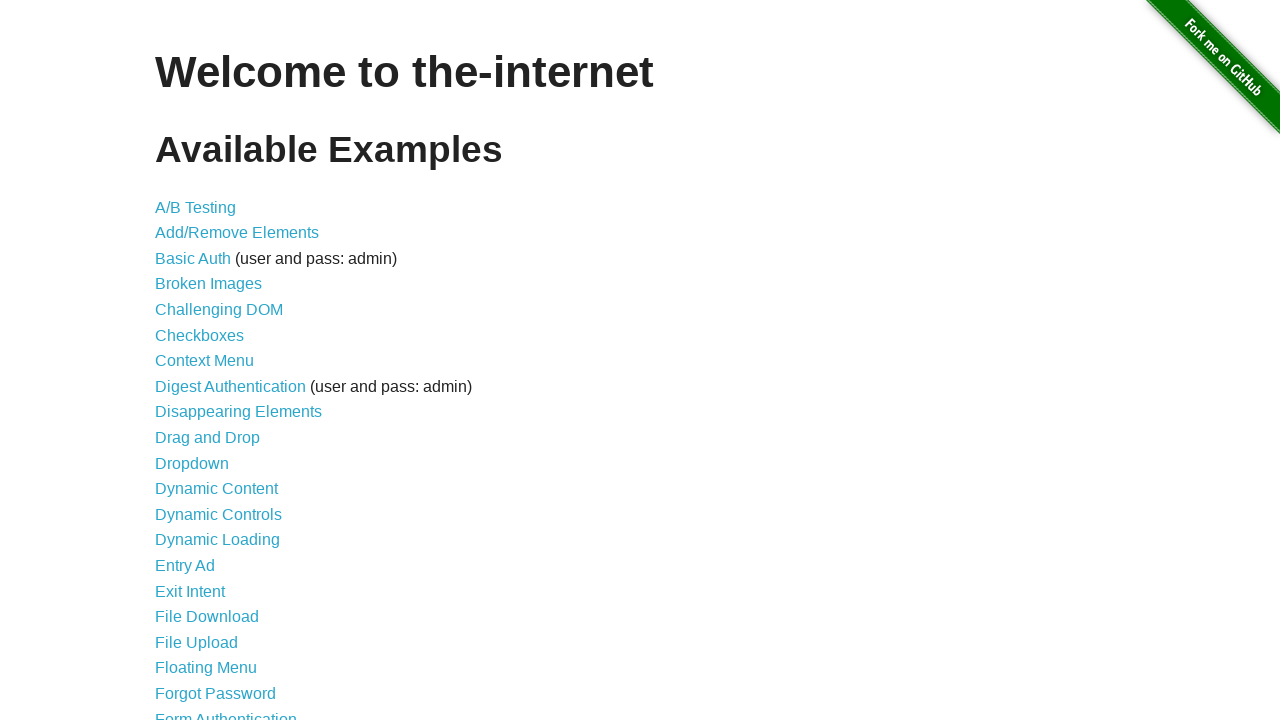

Displayed basic info growl notification with title 'GET' and message '/'
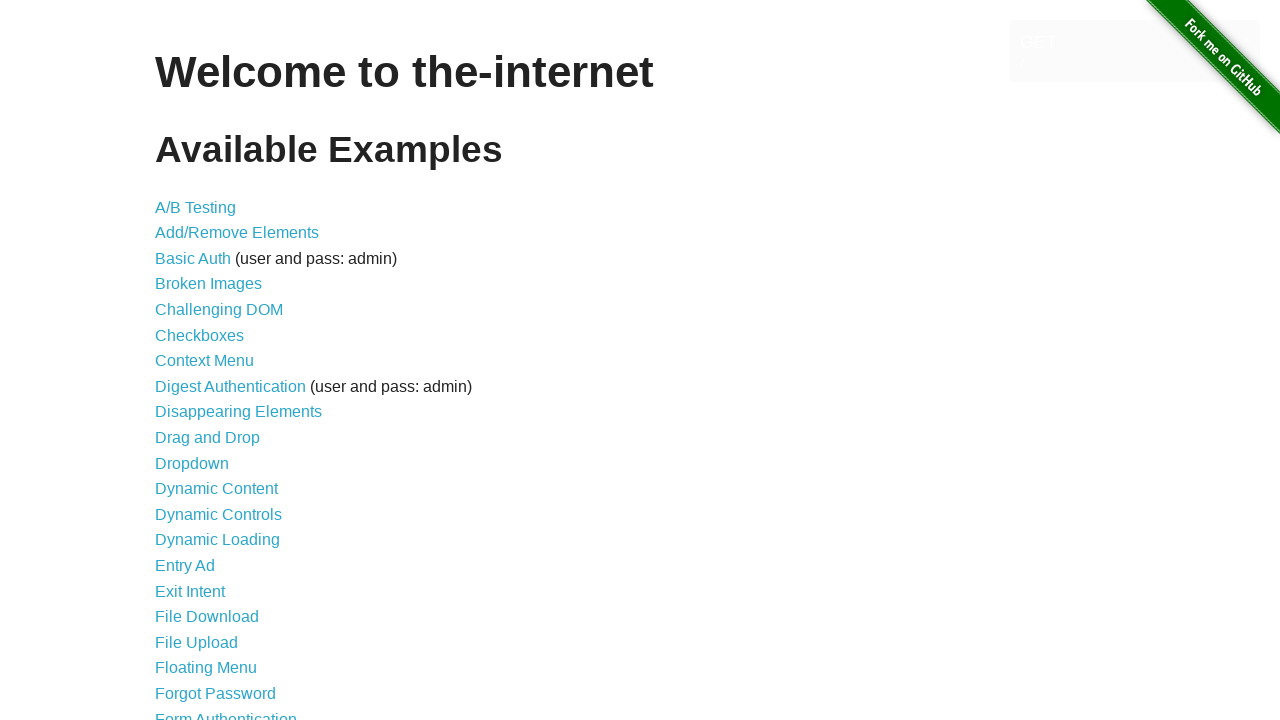

Displayed error growl notification with red styling
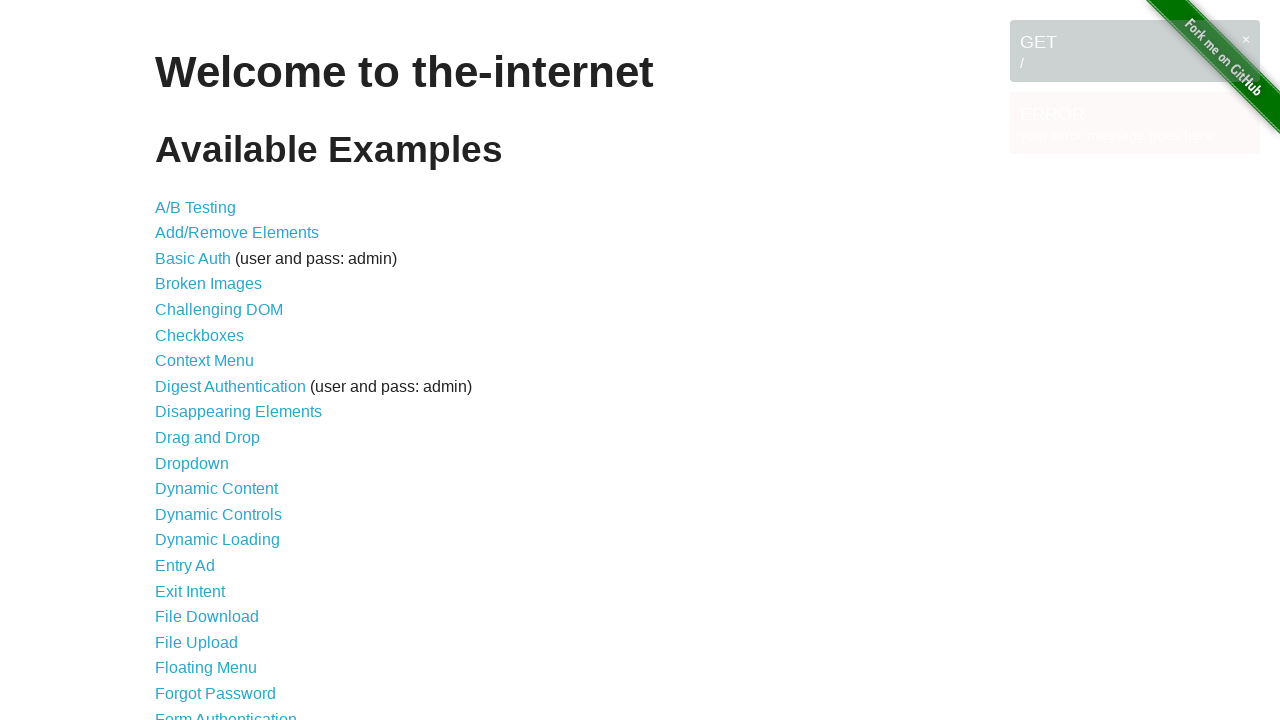

Displayed notice growl notification
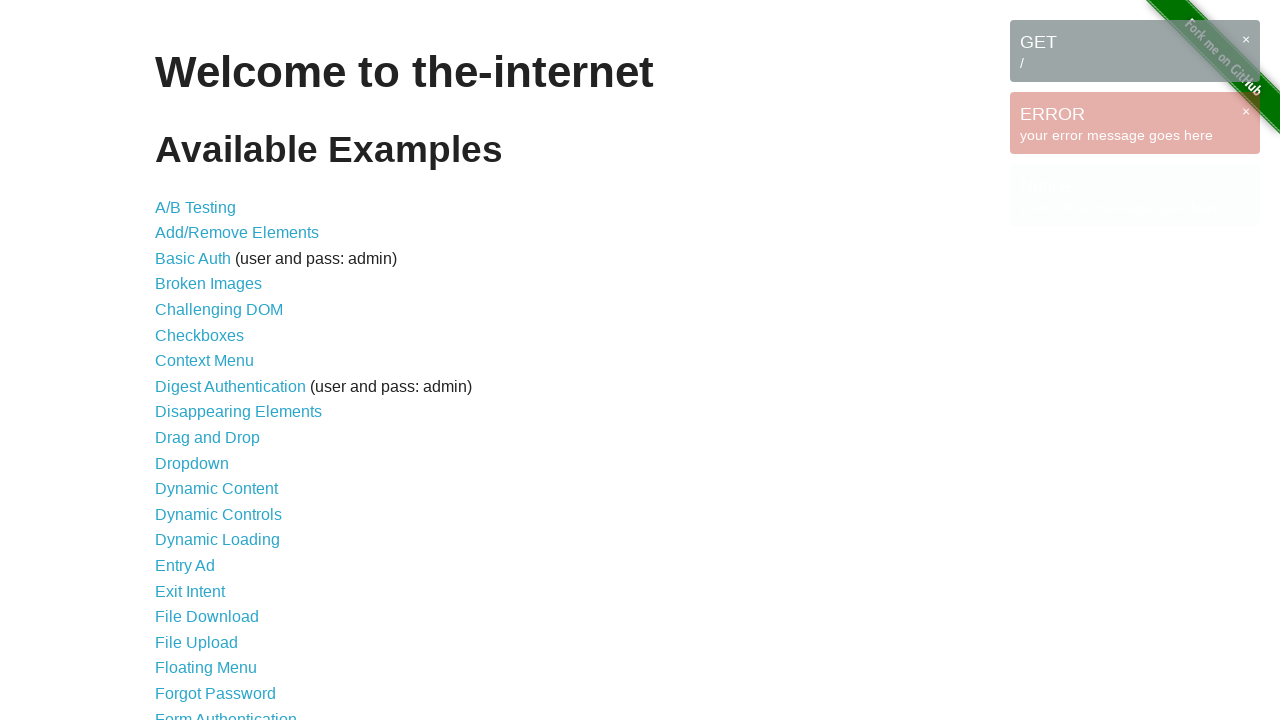

Displayed warning growl notification with yellow styling
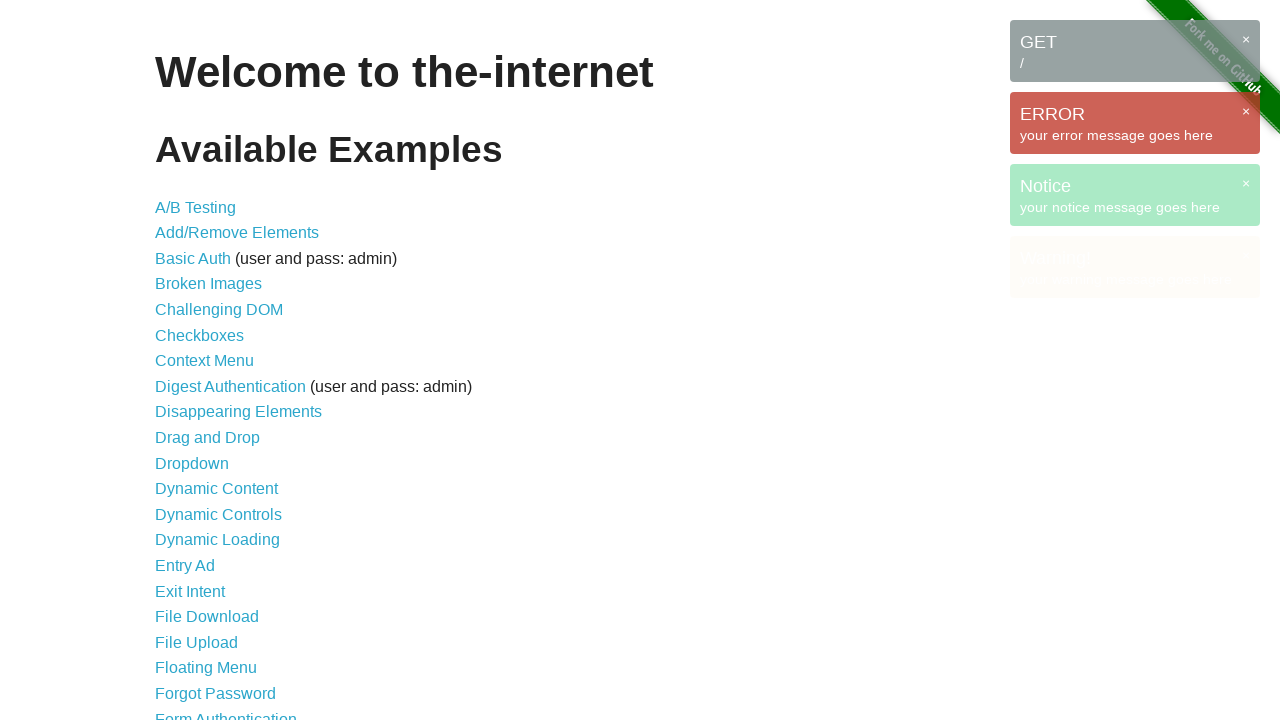

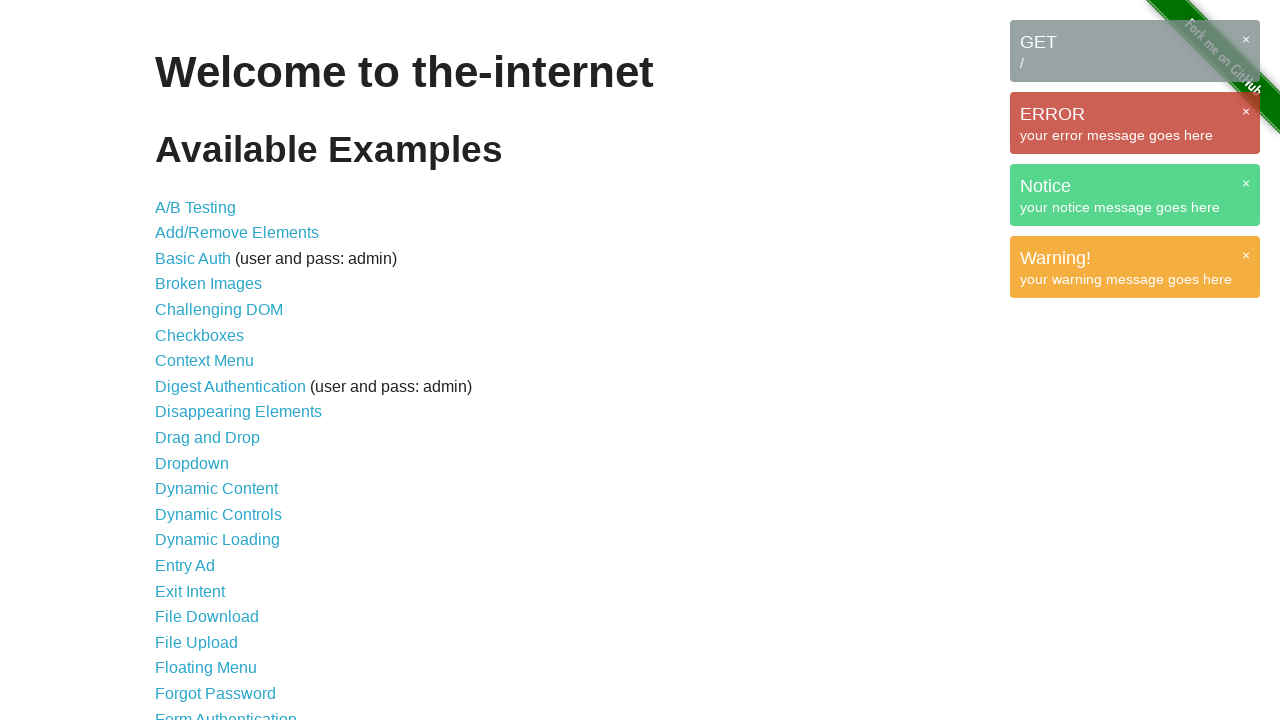